Opens the hamburger menu and navigates to the Certifications section via the menu link

Starting URL: https://hammadrashid1997.github.io/Portfolio/

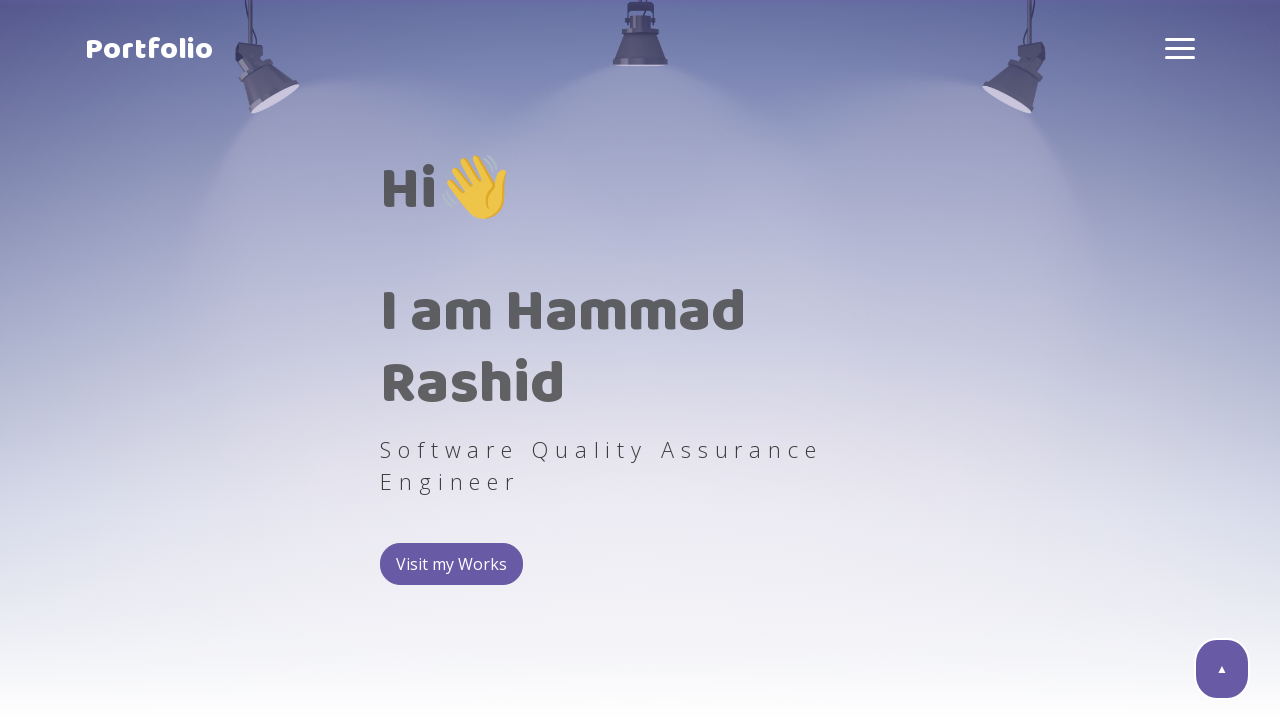

Clicked hamburger menu button to open it at (1180, 48) on .hamburger-box
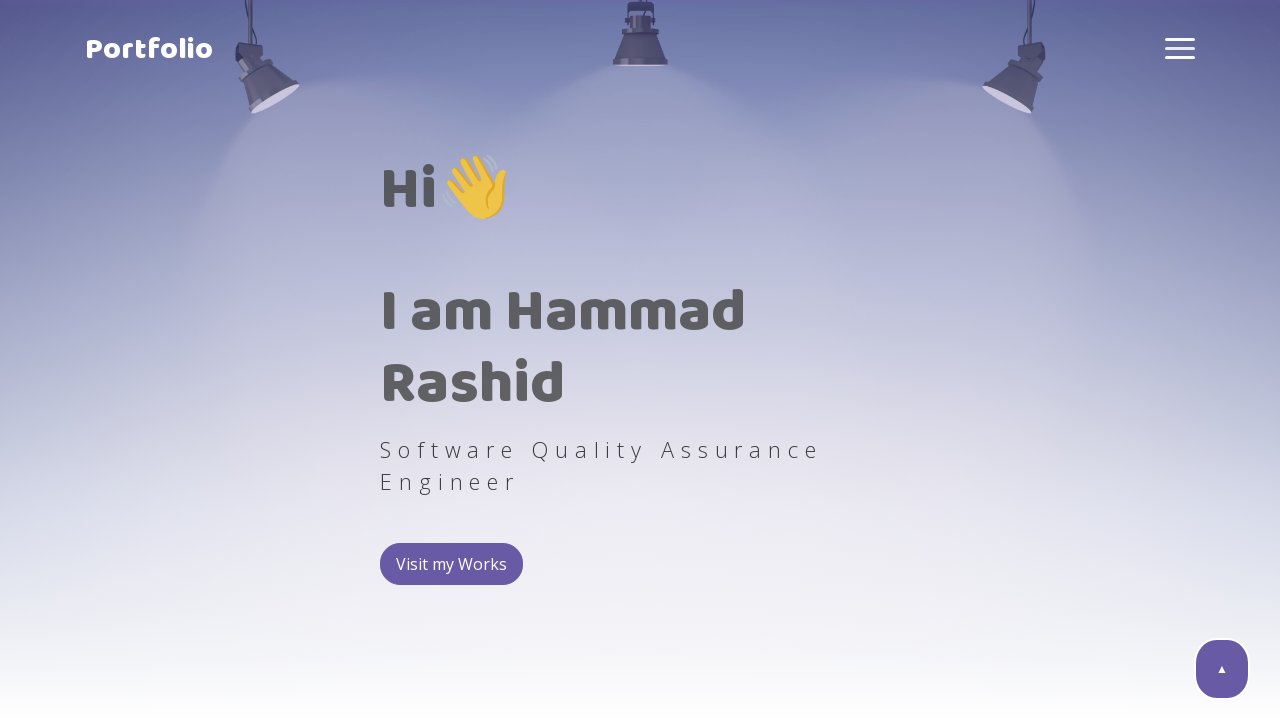

Hamburger menu opened and is-active class applied
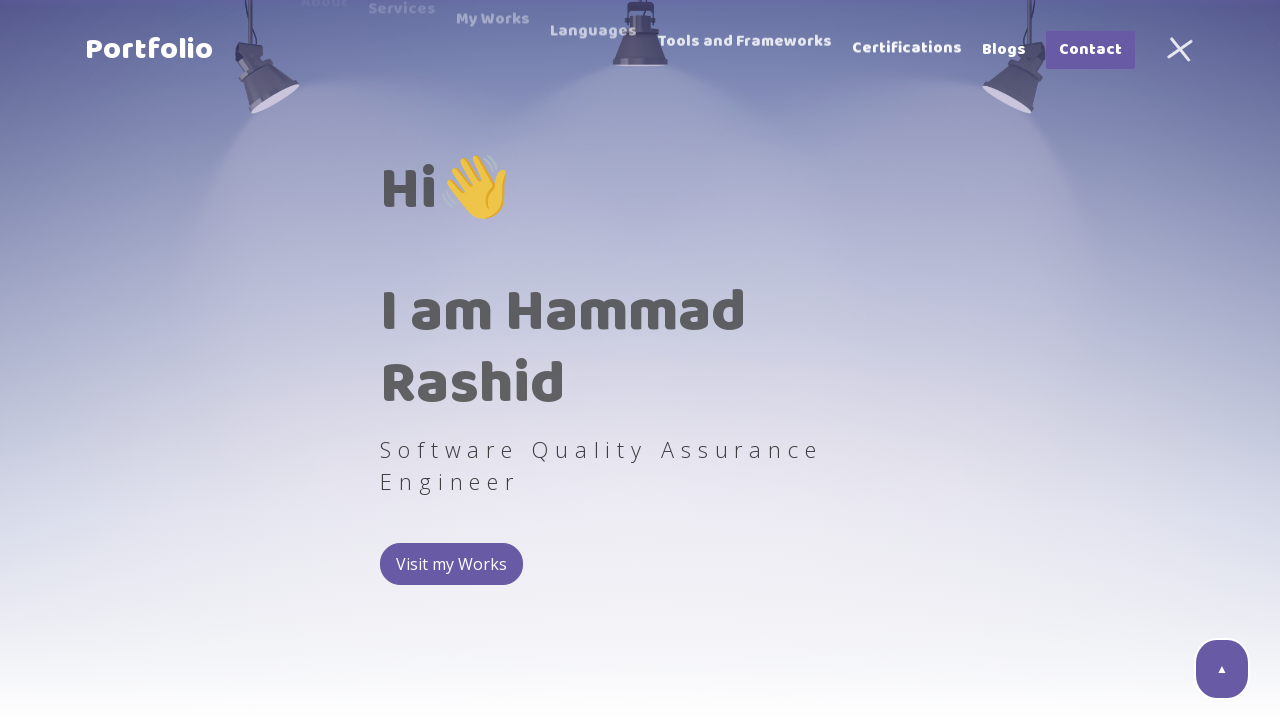

Clicked Certifications link in hamburger menu at (907, 50) on .link:has-text('Certifications')
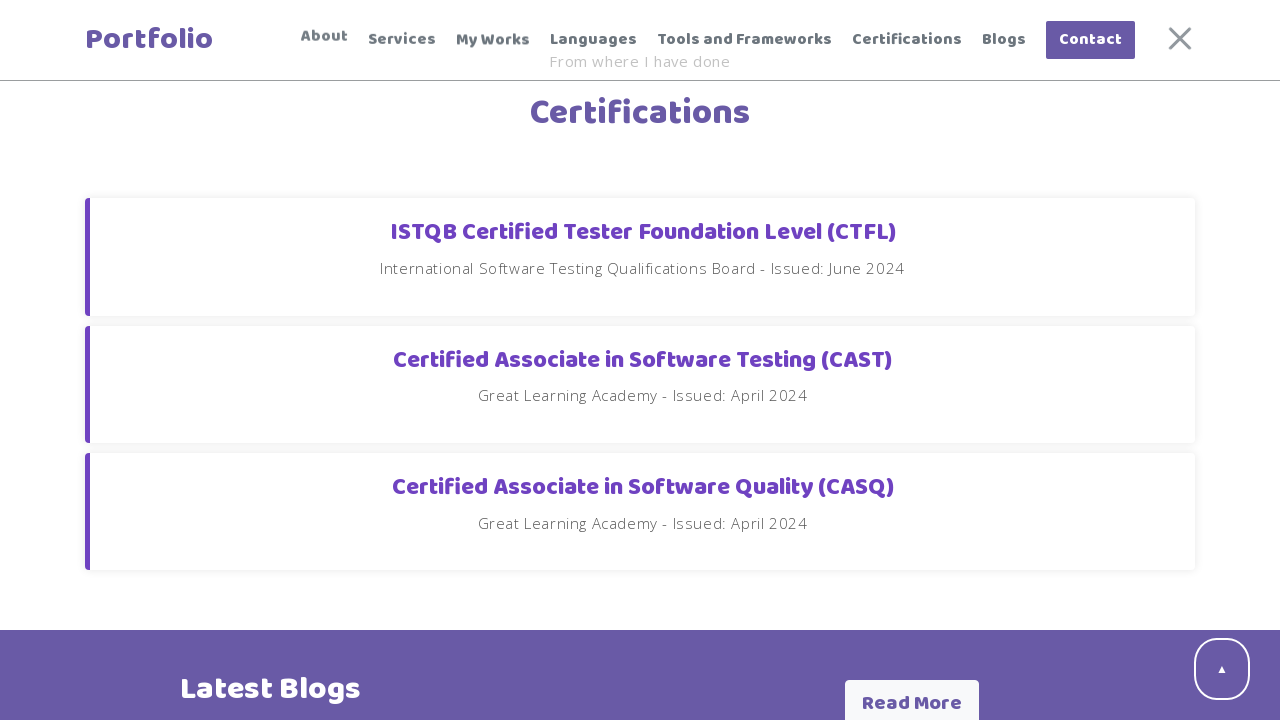

Certifications section is now visible on the page
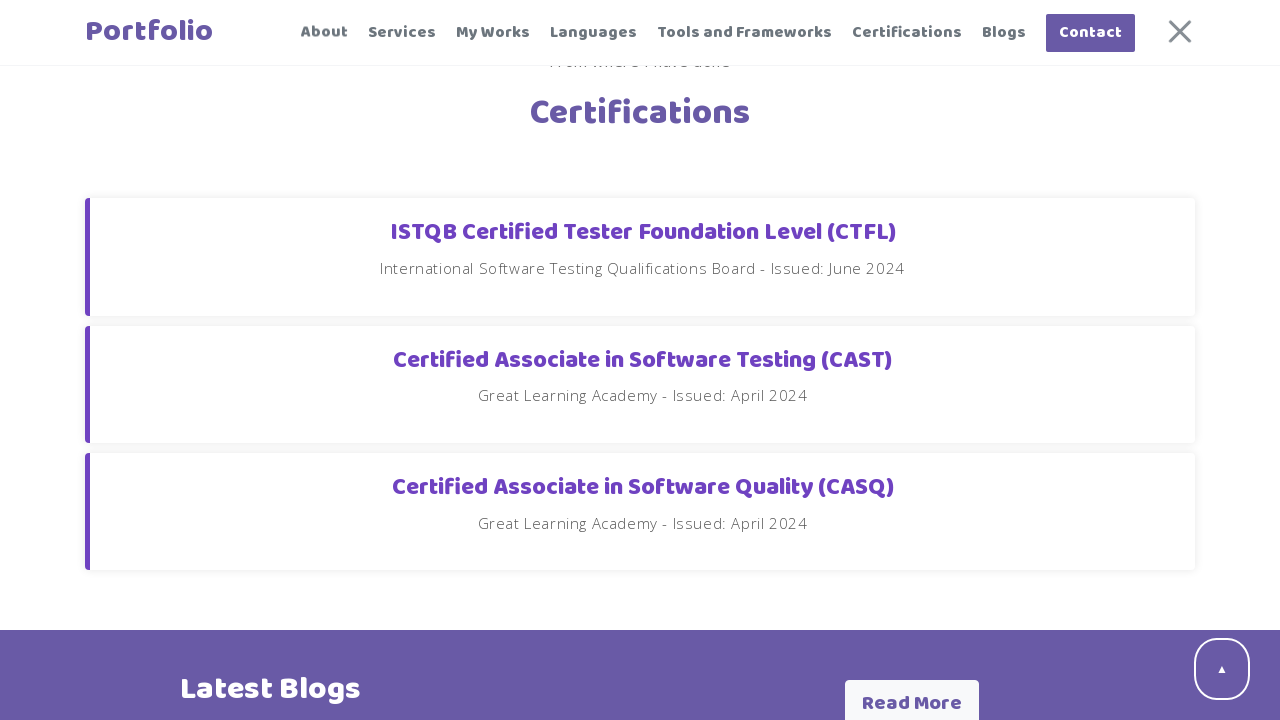

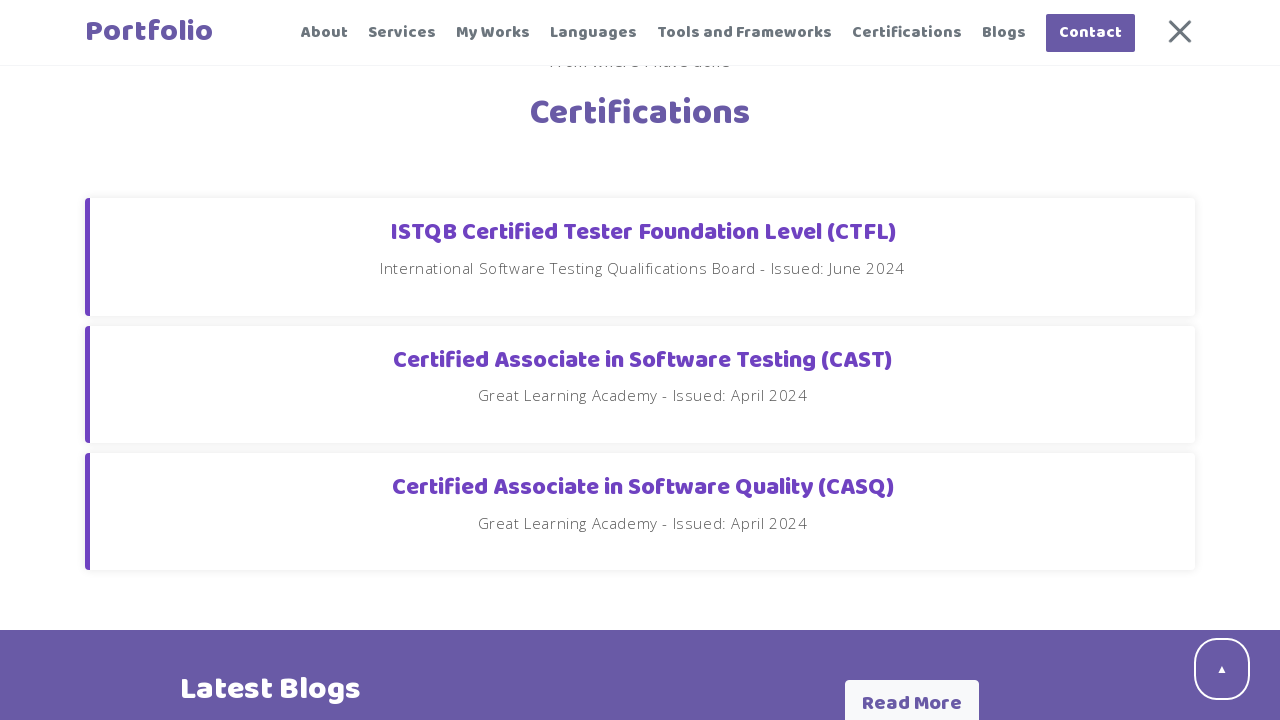